Tests checkbox functionality by verifying initial states, clicking to toggle the first checkbox on, and clicking to toggle the second checkbox off

Starting URL: http://the-internet.herokuapp.com/checkboxes

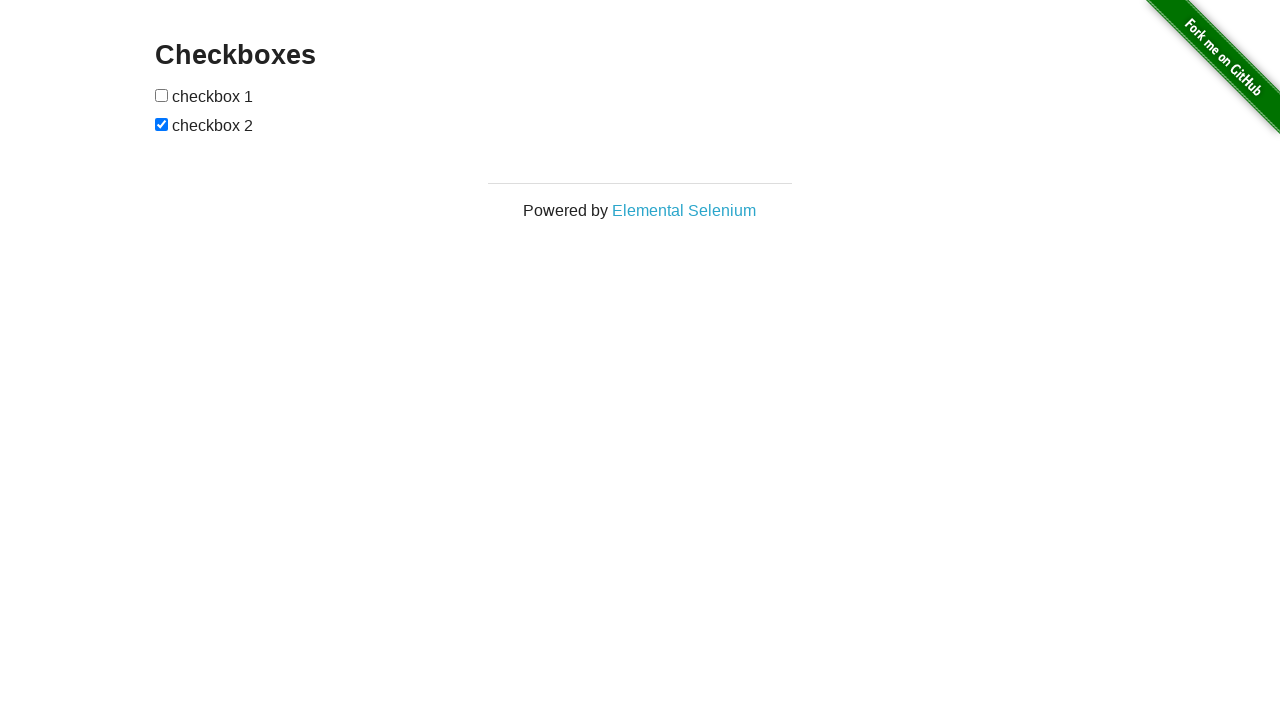

Located checkbox elements on the page
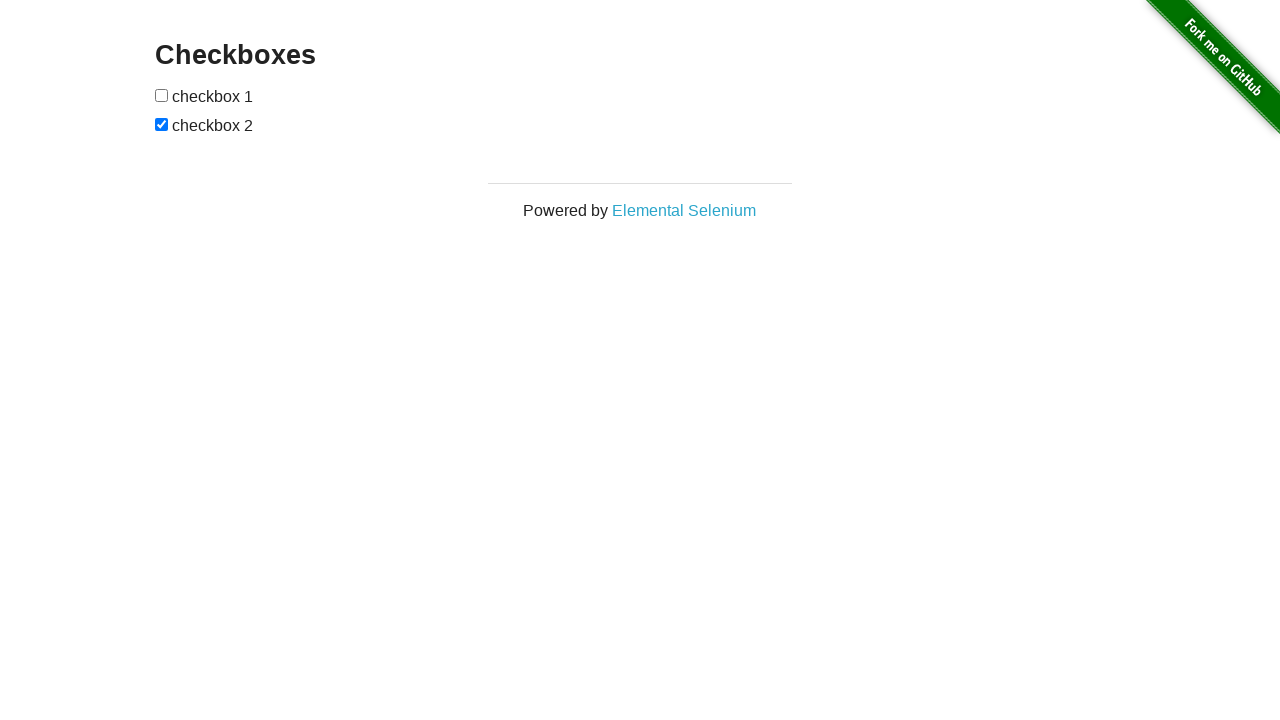

Verified first checkbox is unchecked initially
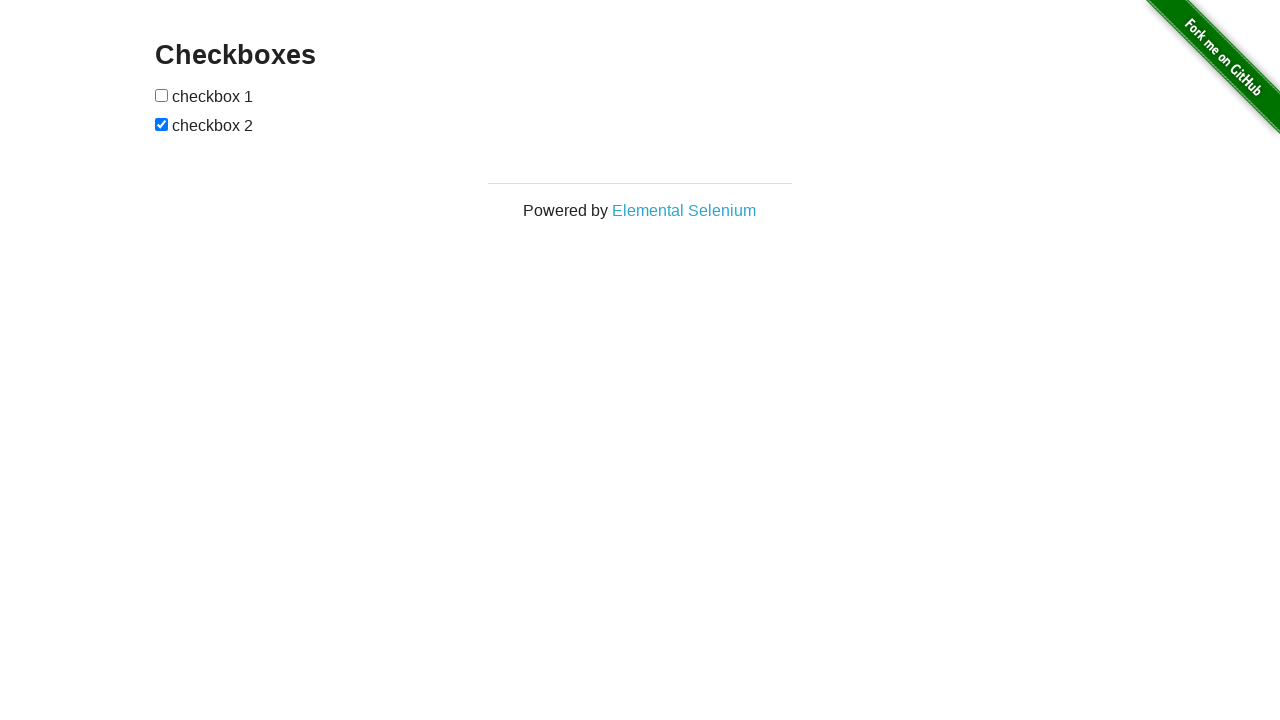

Verified second checkbox is checked initially
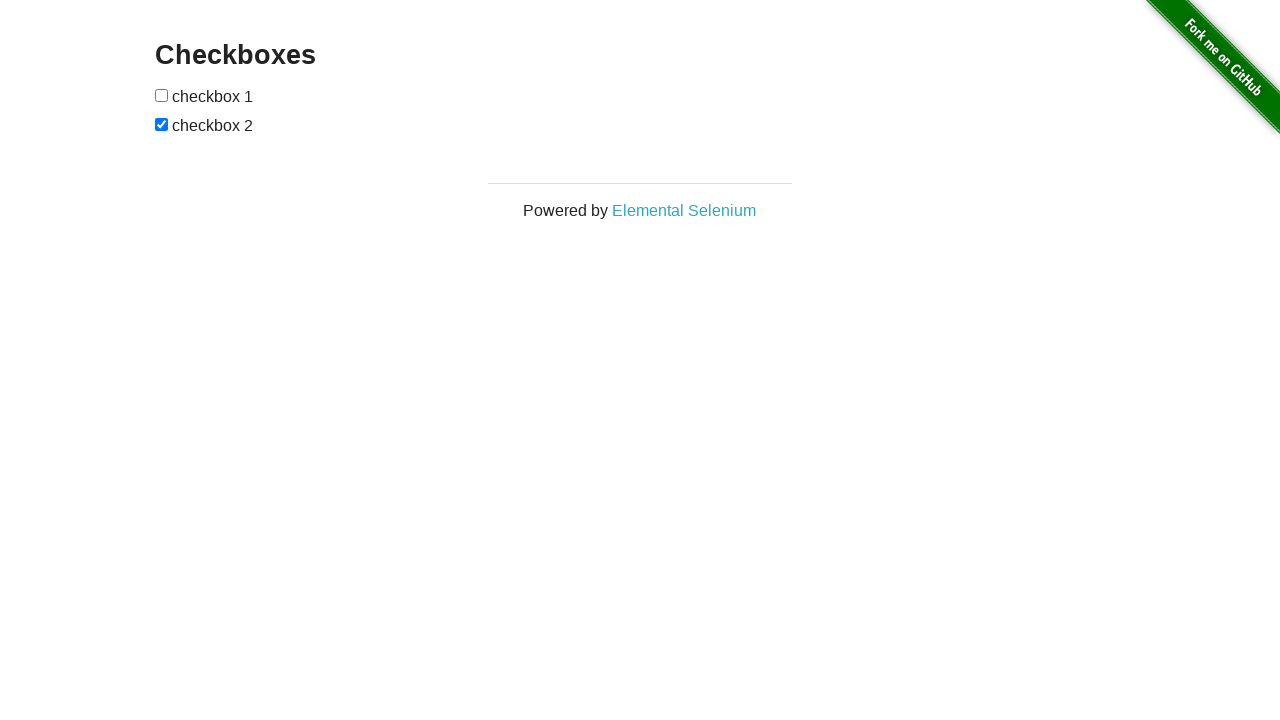

Clicked first checkbox to toggle it on at (162, 95) on input[type='checkbox'] >> nth=0
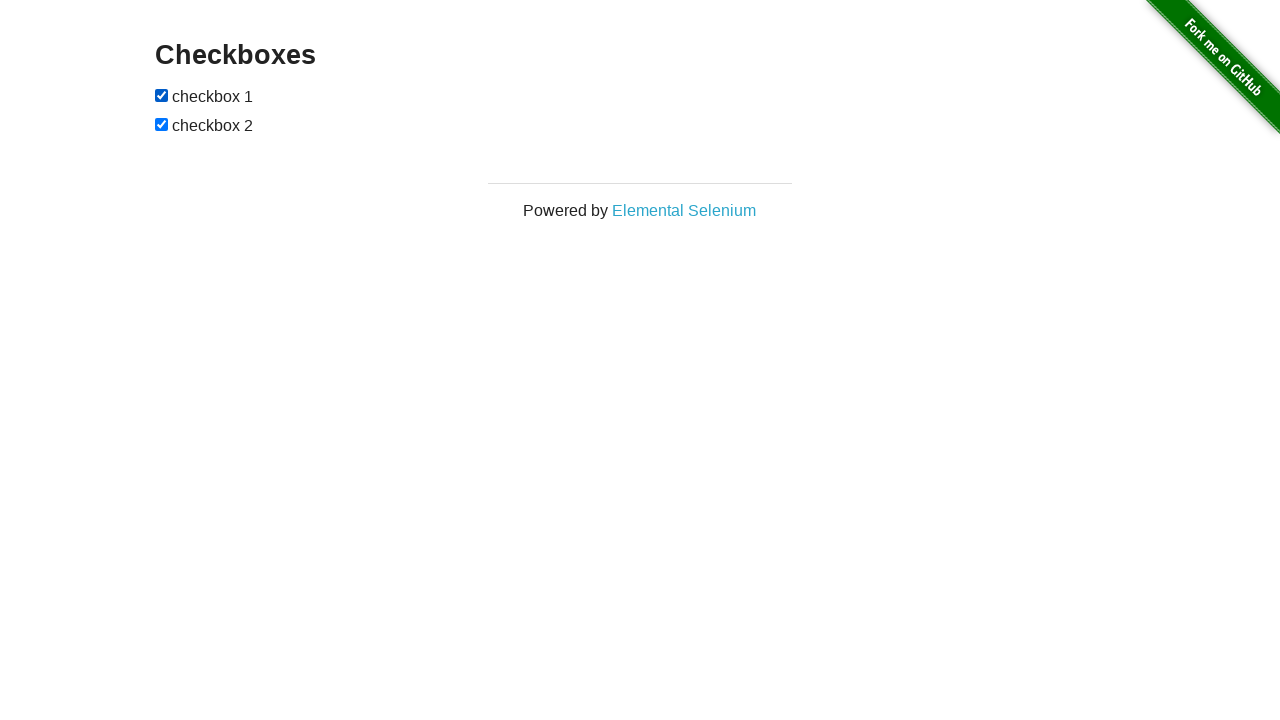

Verified first checkbox is now checked
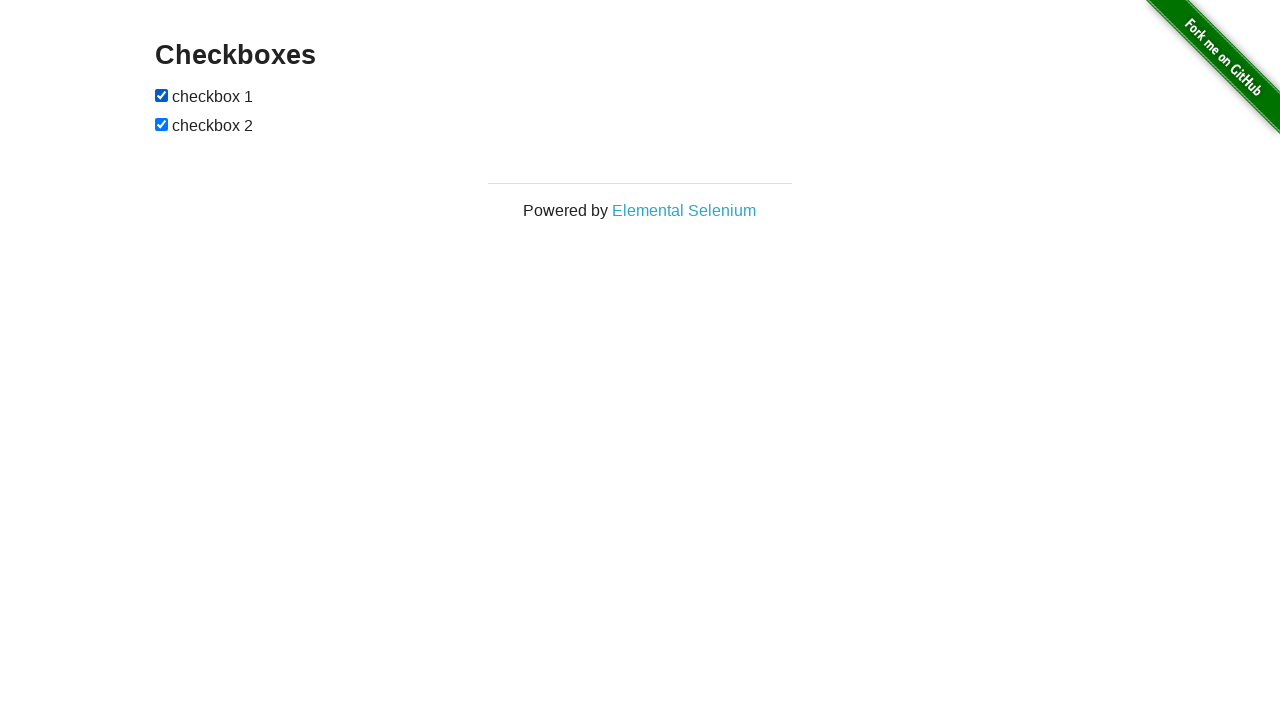

Clicked second checkbox to toggle it off at (162, 124) on input[type='checkbox'] >> nth=1
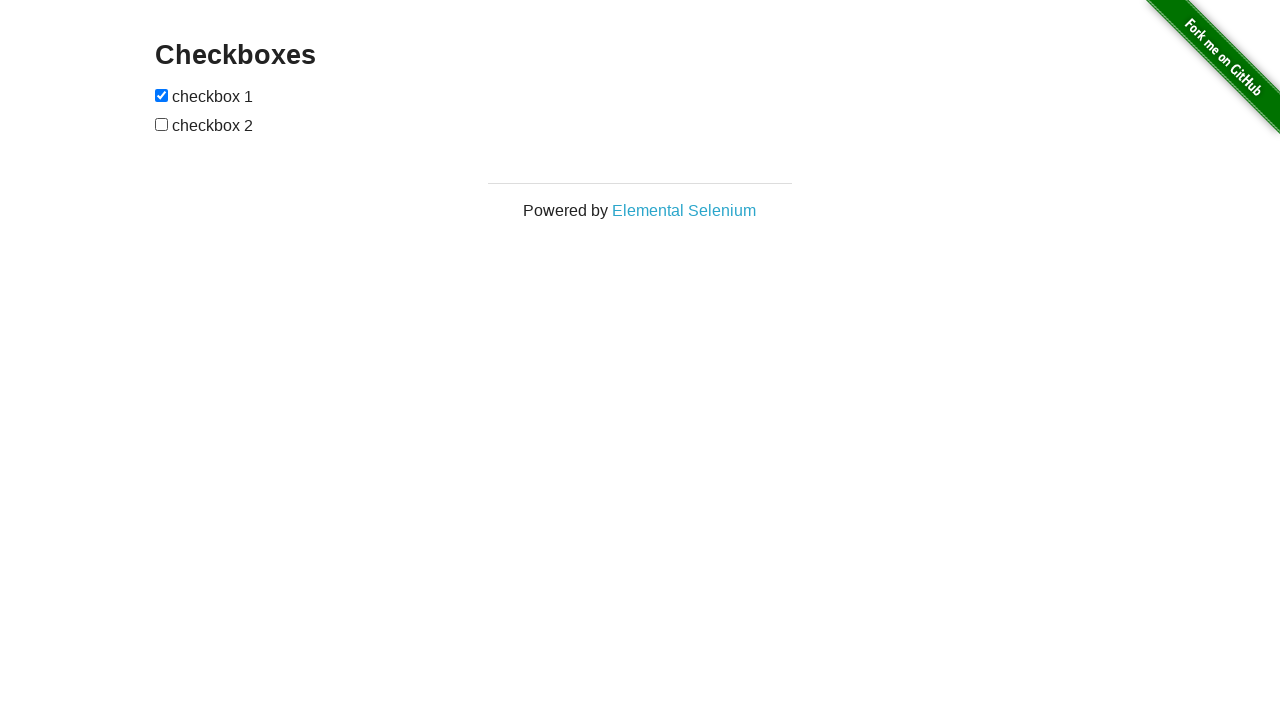

Verified second checkbox is now unchecked
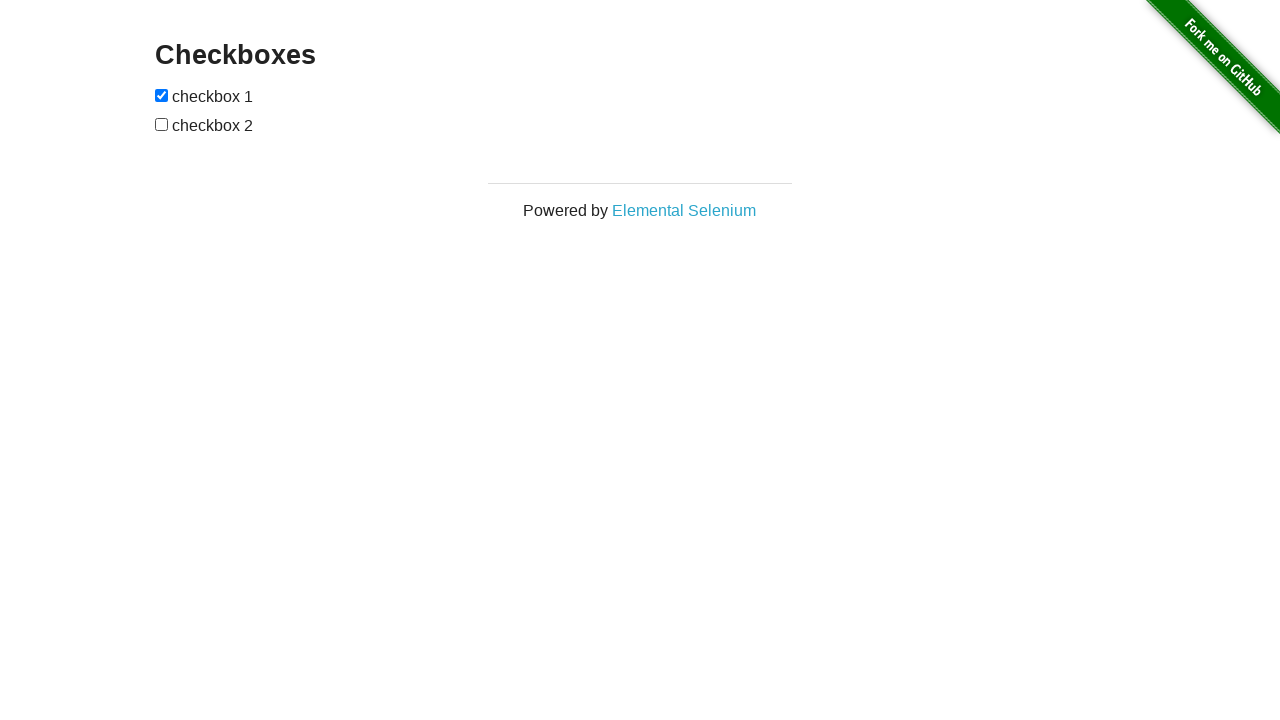

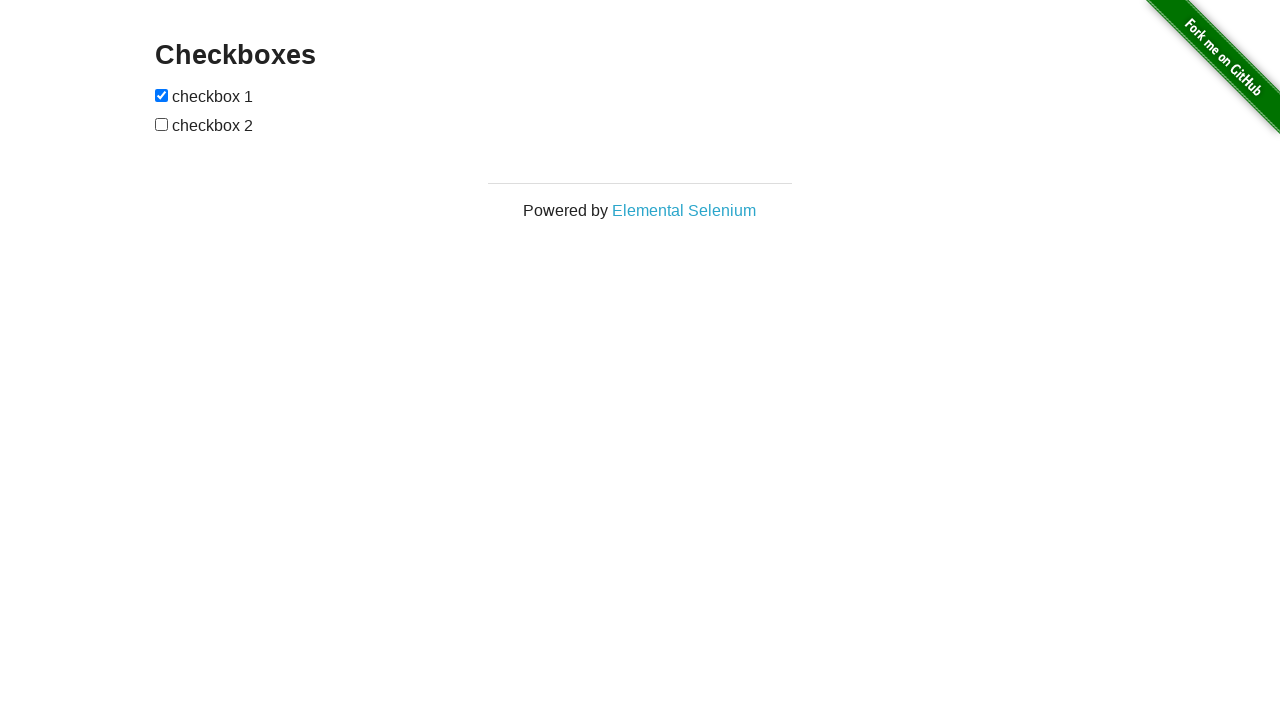